Tests various link types including links that open new tabs and API call links that return different HTTP status codes (Created, No Content, Moved, Bad Request, Unauthorized, Forbidden, Not Found).

Starting URL: https://demoqa.com/links

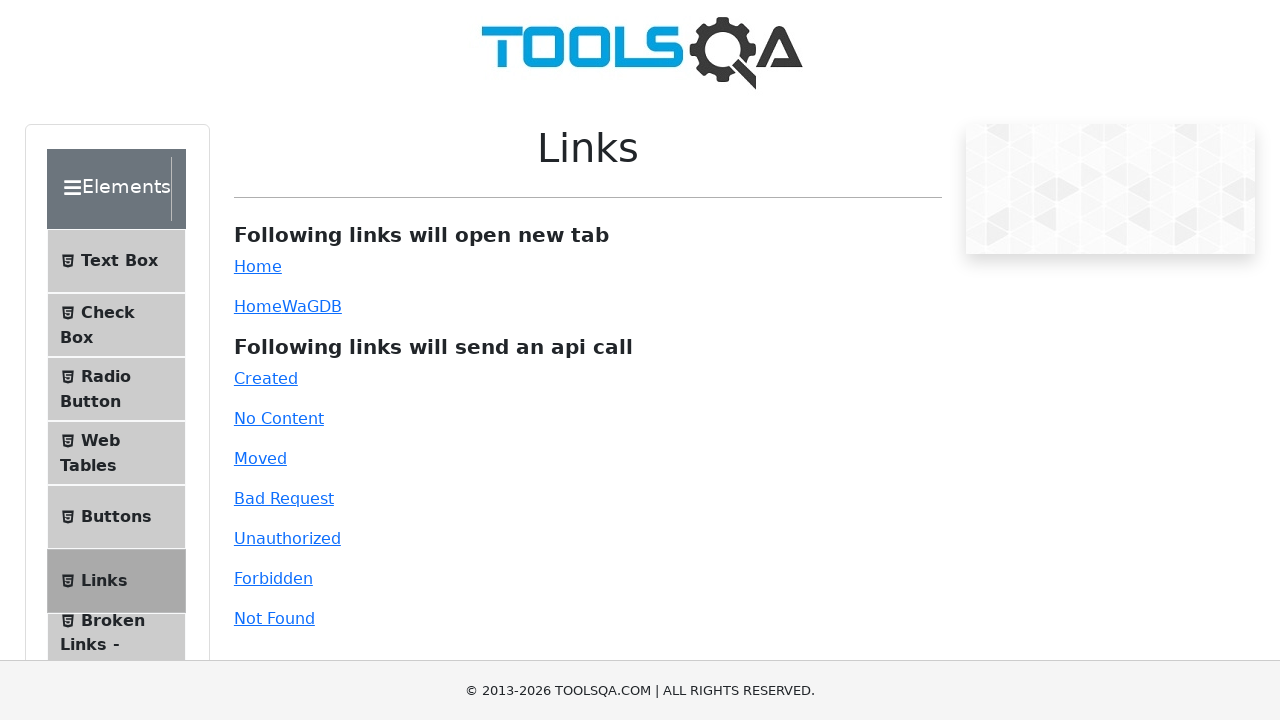

Clicked on the 'Home' link that opens in a new tab at (258, 266) on #simpleLink
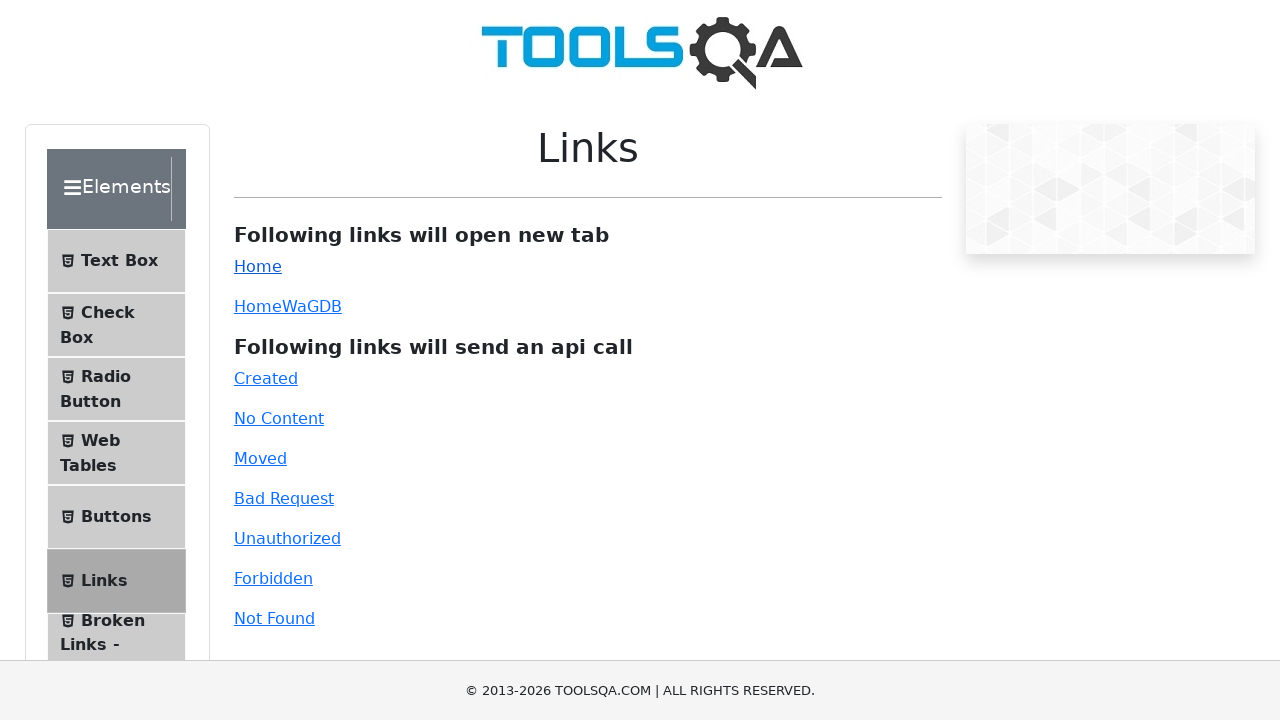

New tab opened after clicking Home link
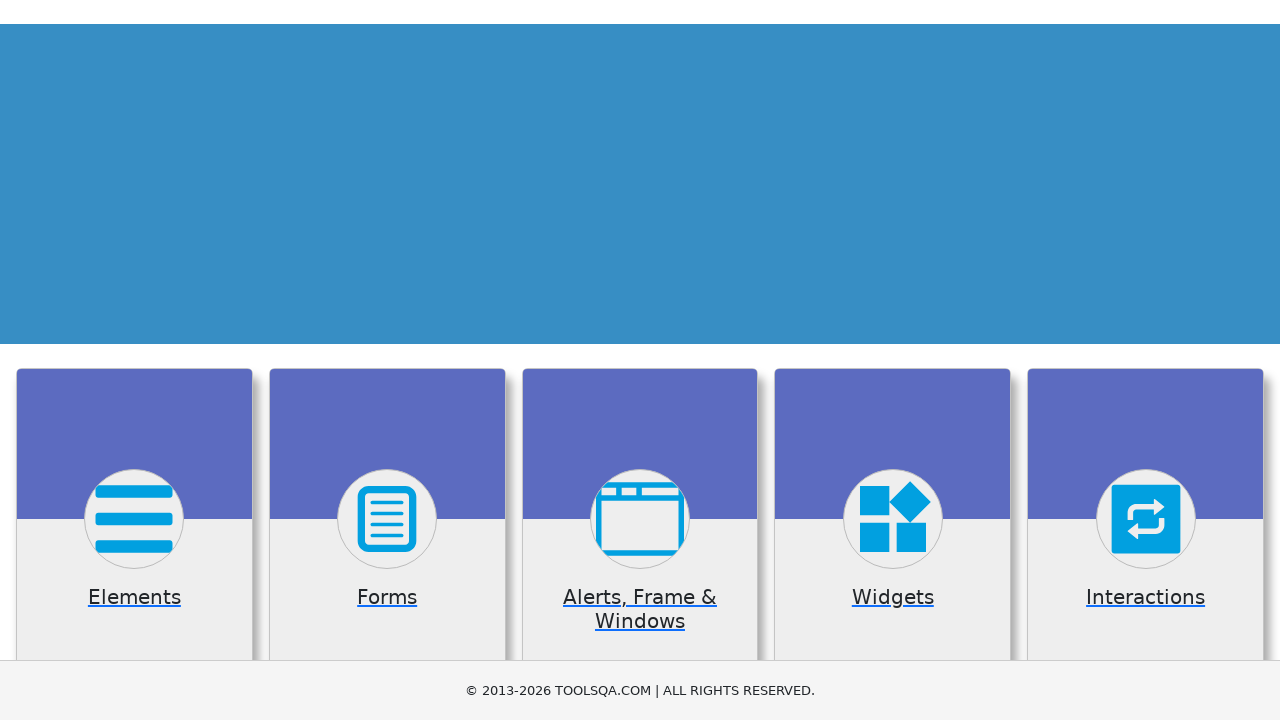

Closed the new tab from Home link
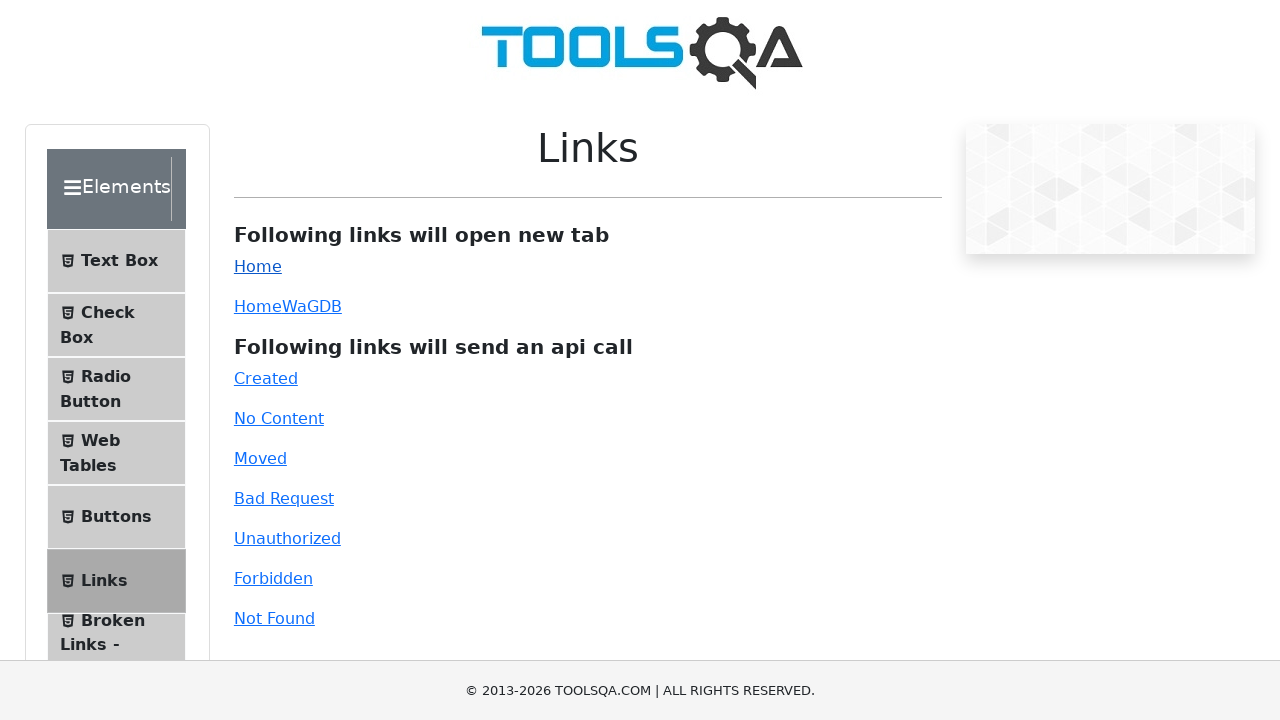

Clicked on the dynamic Home link that opens in a new tab at (258, 306) on #dynamicLink
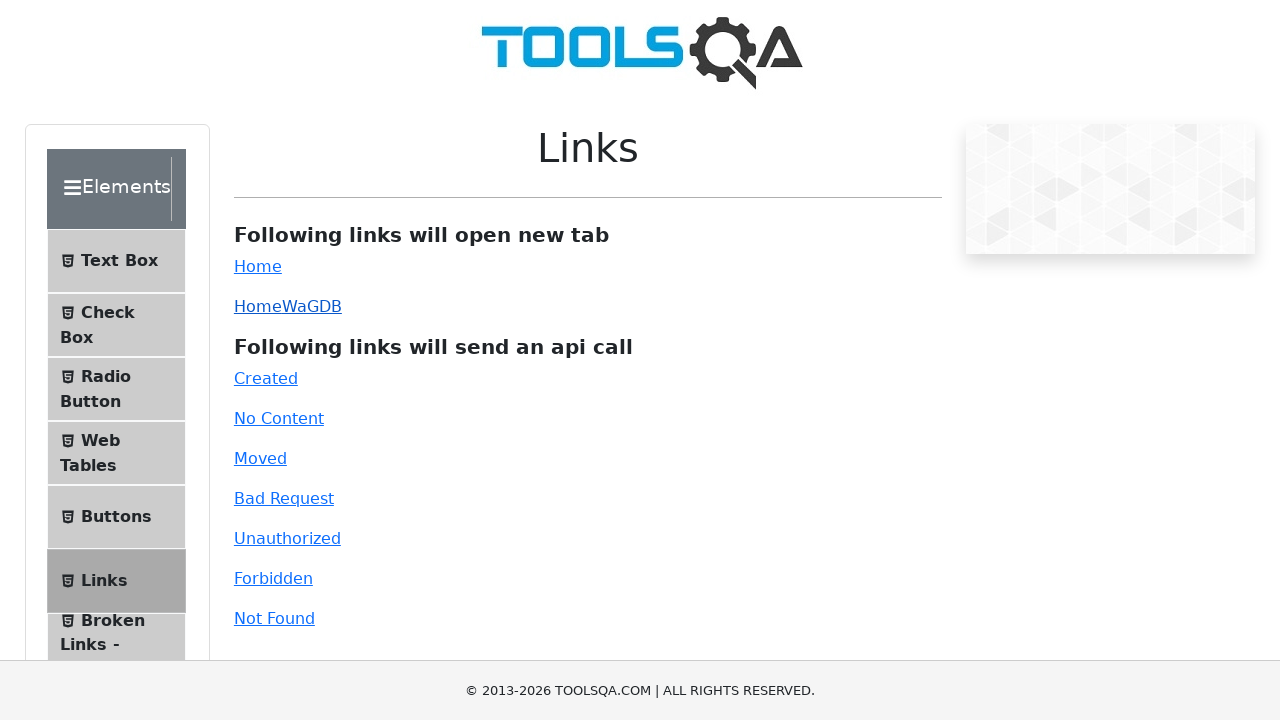

New tab opened after clicking dynamic Home link
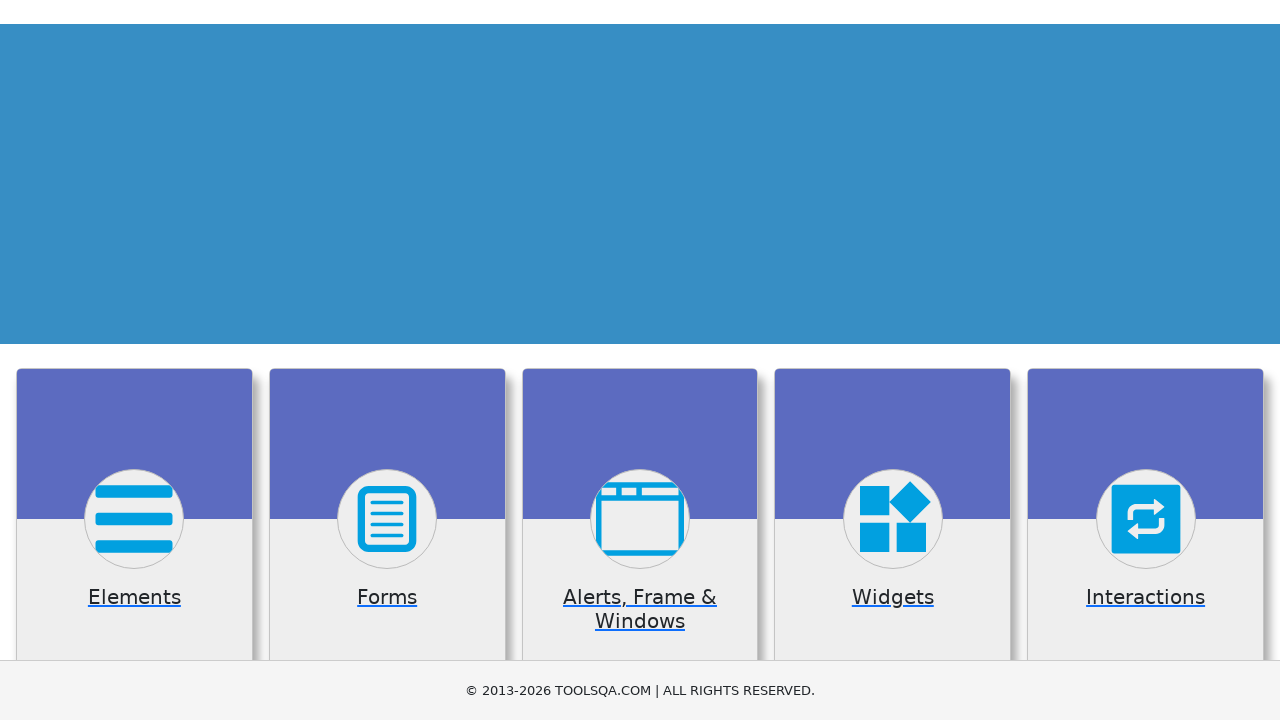

Closed the new tab from dynamic Home link
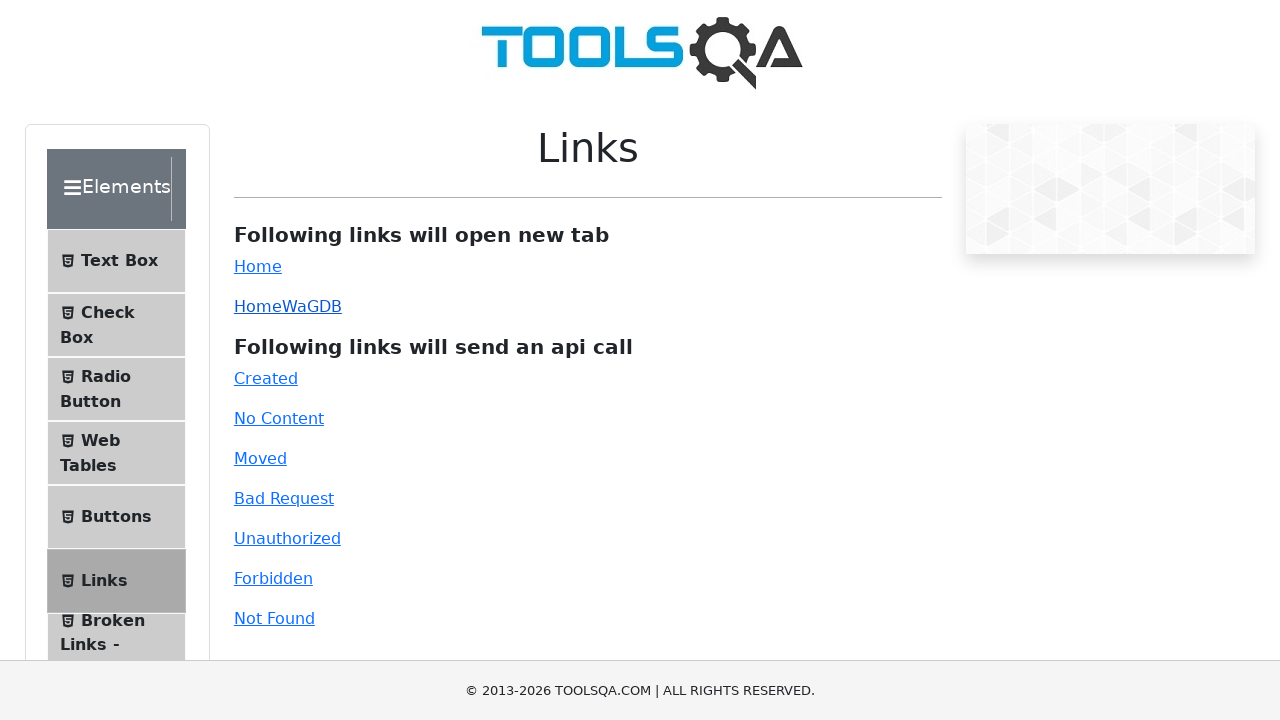

Clicked on 'Created' link (HTTP 201) at (266, 378) on #created
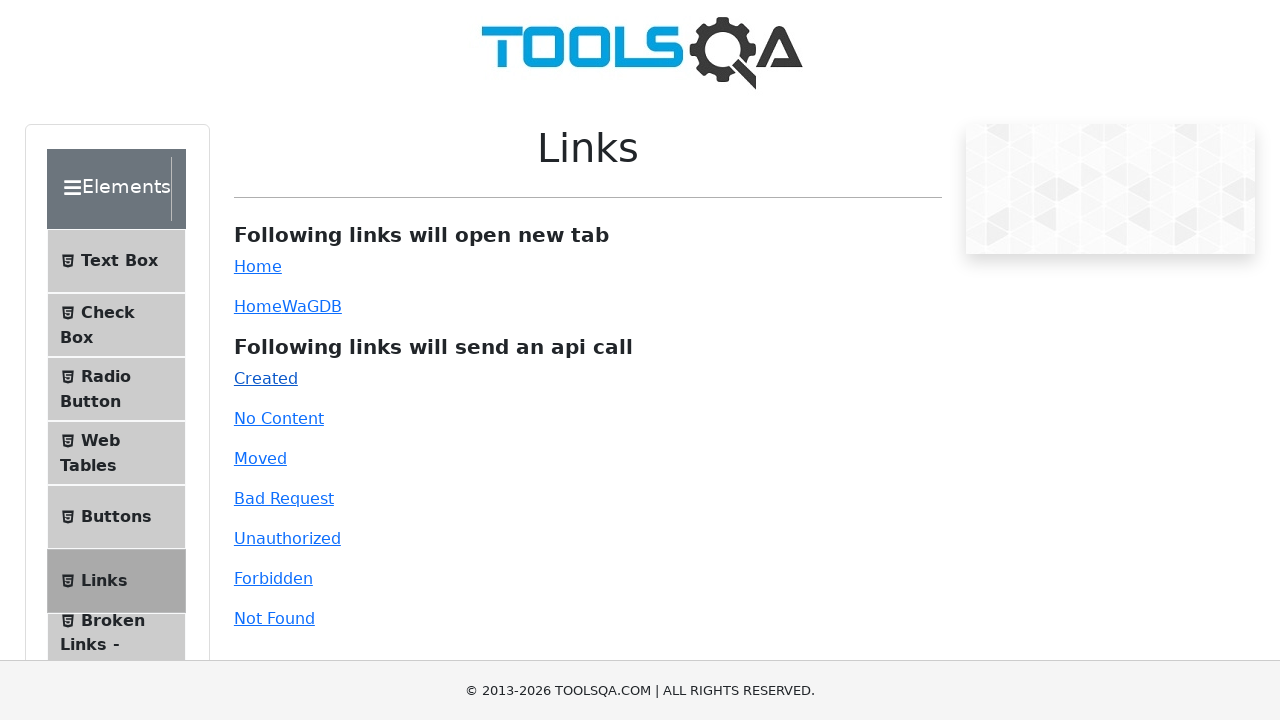

Link response message appeared for Created link
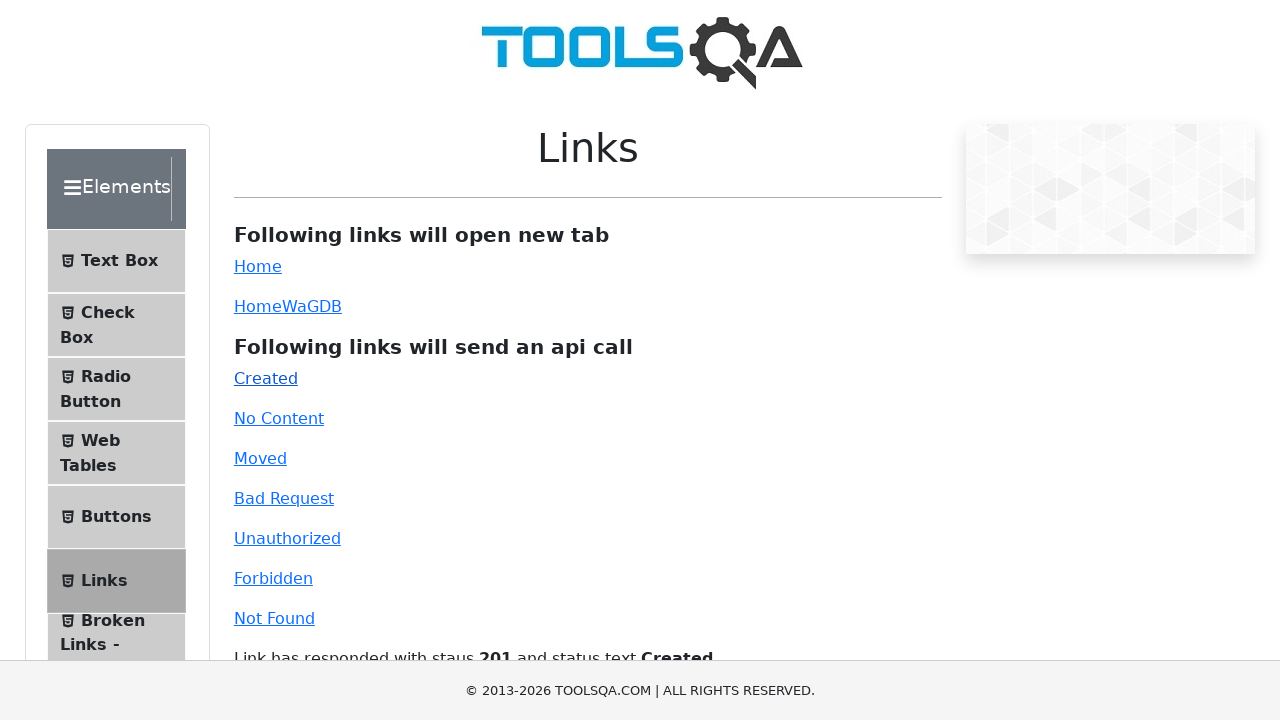

Clicked on 'No Content' link (HTTP 204) at (279, 418) on #no-content
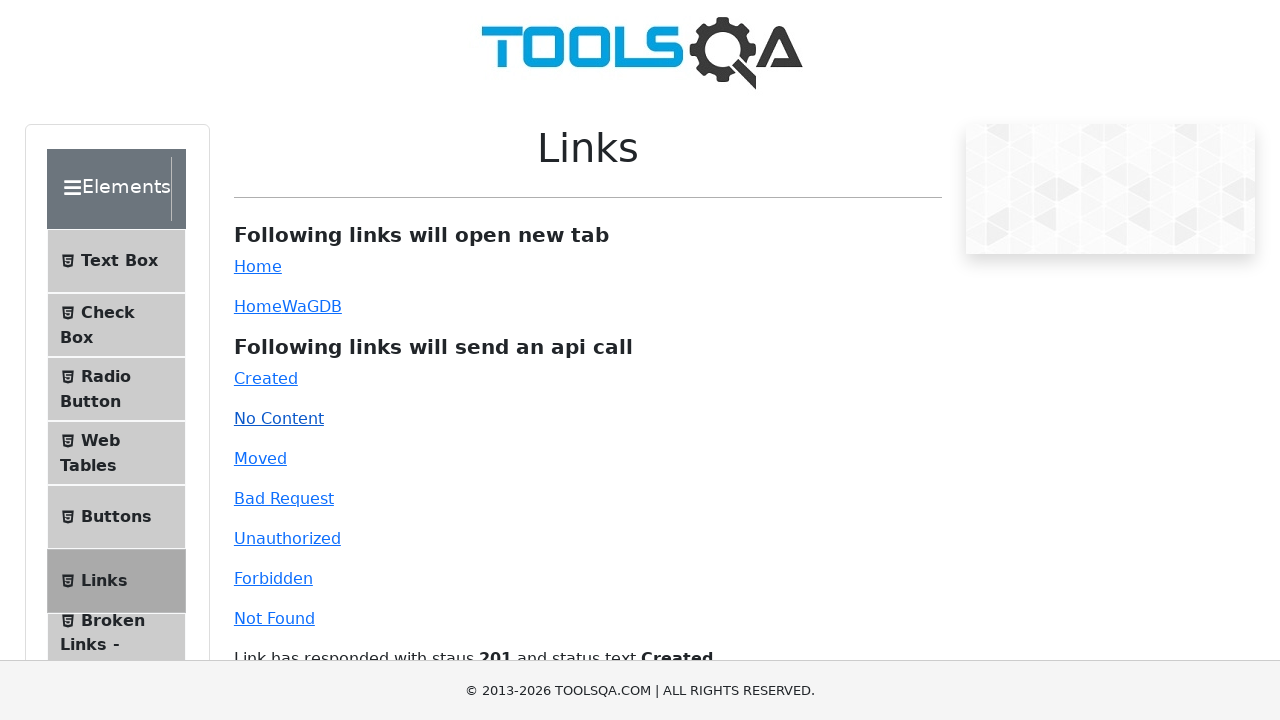

Clicked on 'Moved' link (HTTP 301) at (260, 458) on #moved
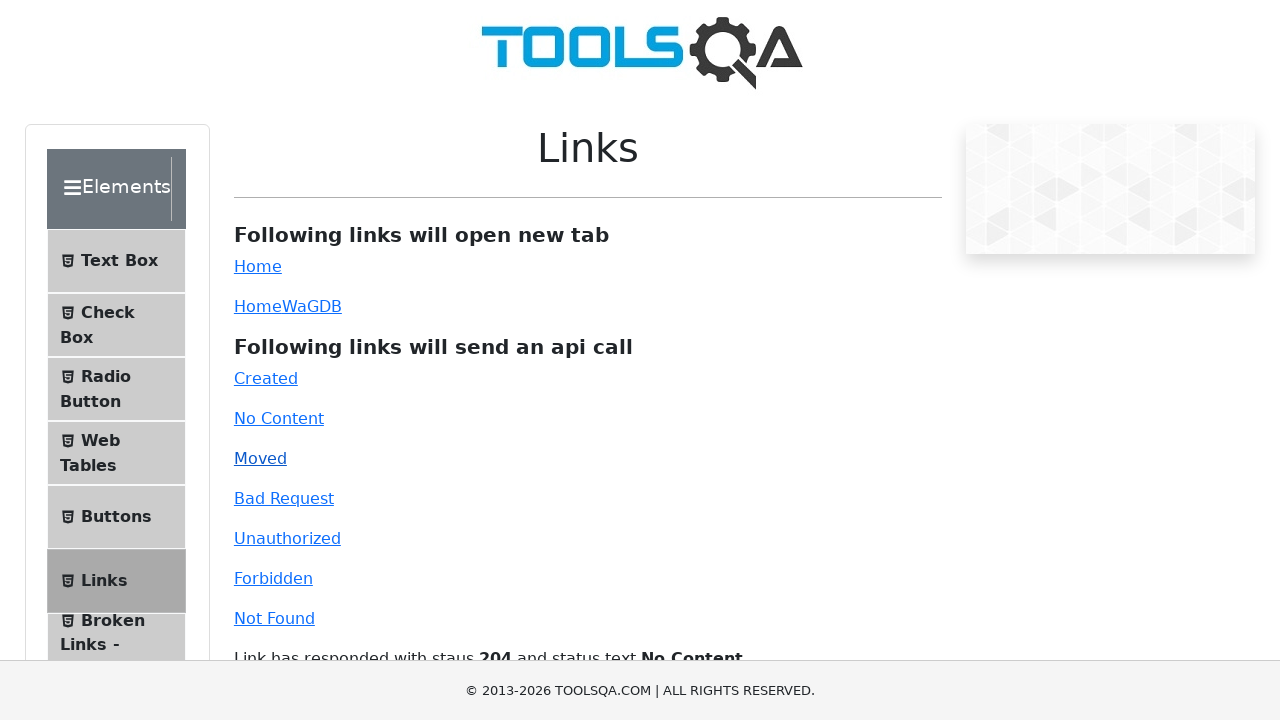

Clicked on 'Bad Request' link (HTTP 400) at (284, 498) on #bad-request
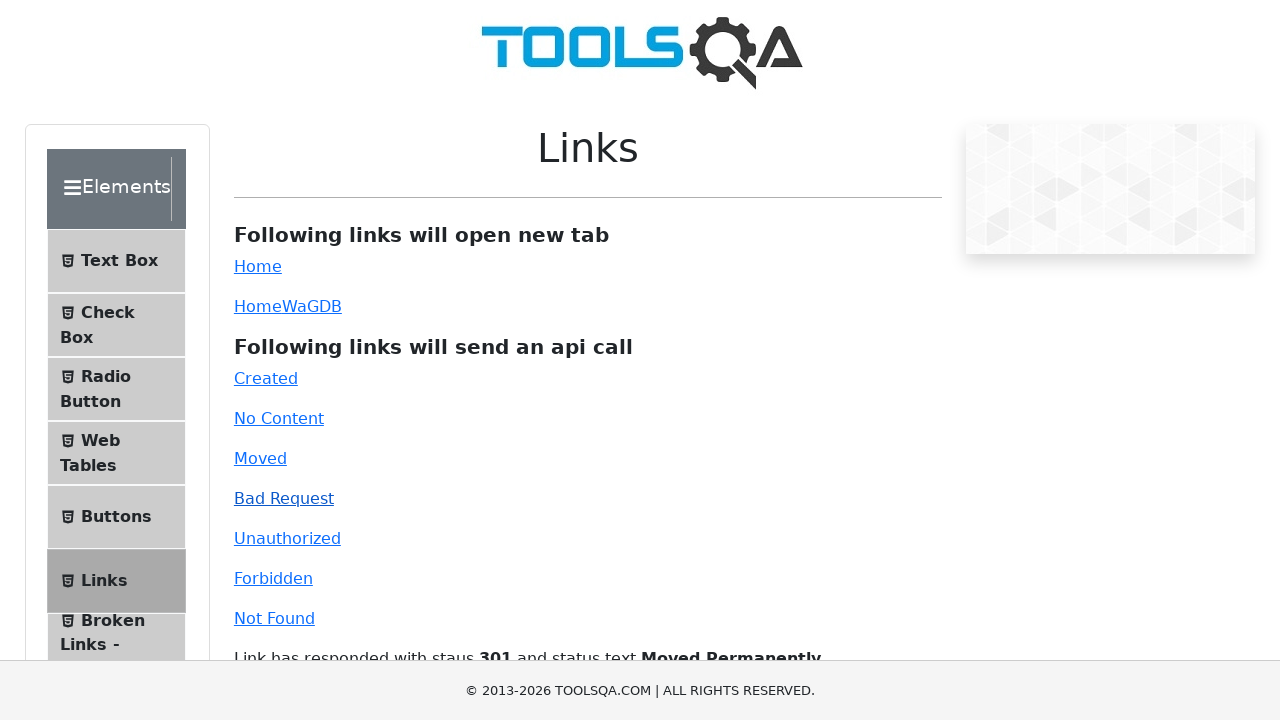

Clicked on 'Unauthorized' link (HTTP 401) at (287, 538) on #unauthorized
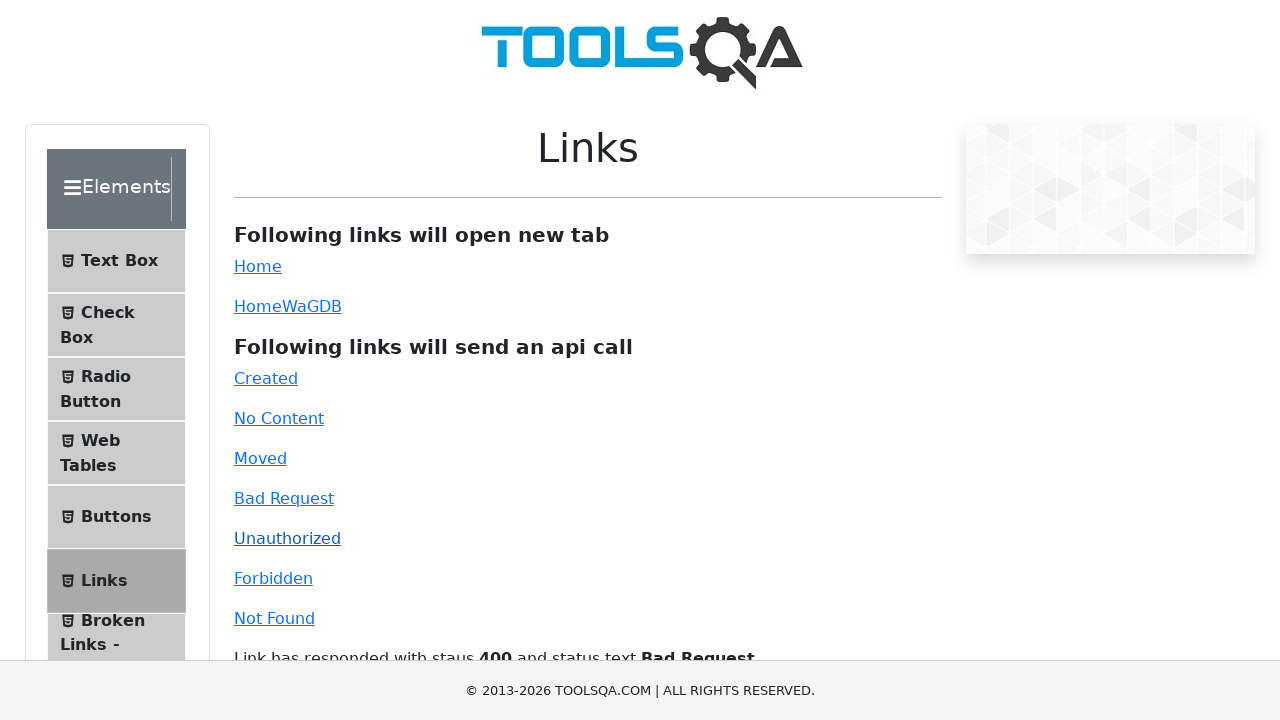

Clicked on 'Forbidden' link (HTTP 403) at (273, 578) on #forbidden
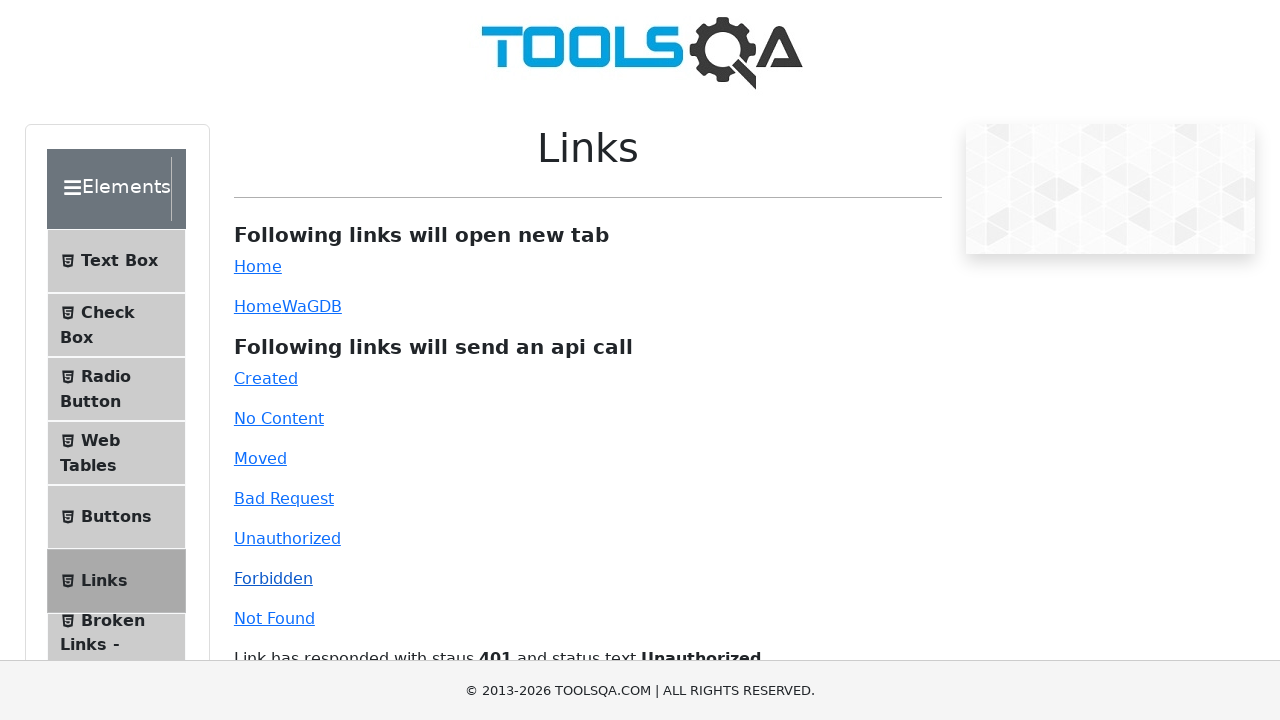

Clicked on 'Not Found' link (HTTP 404) at (274, 618) on #invalid-url
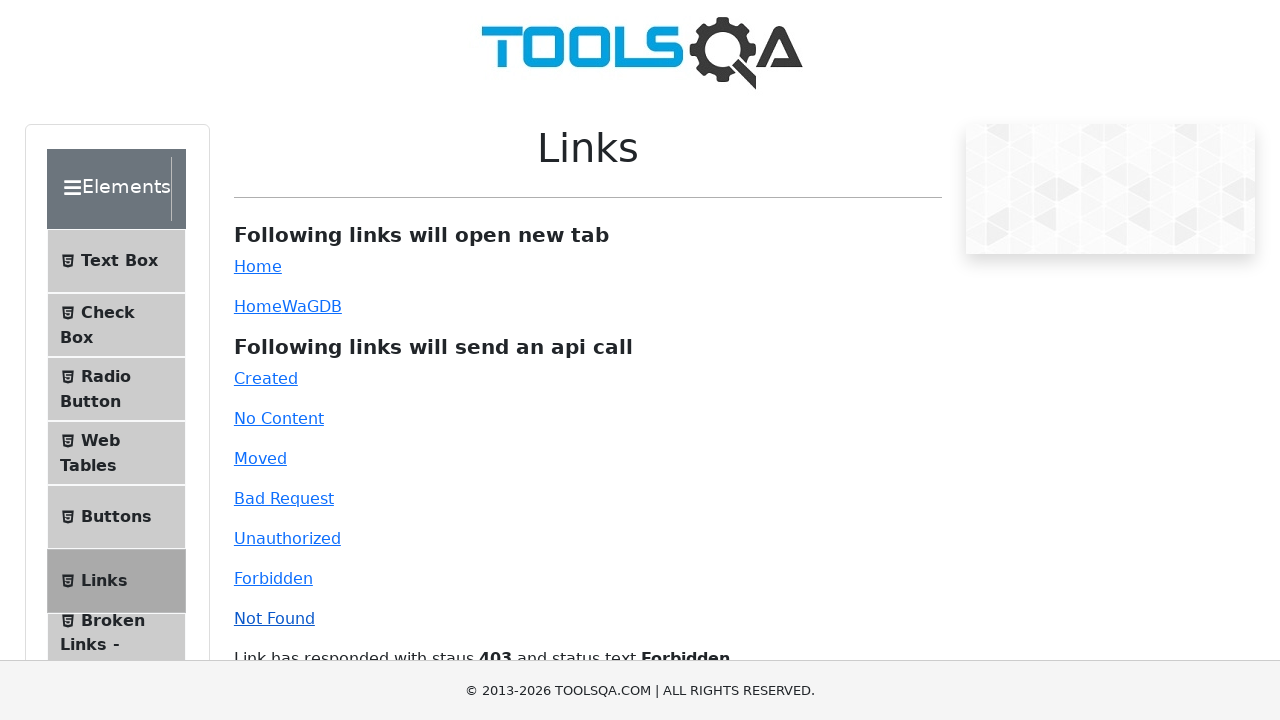

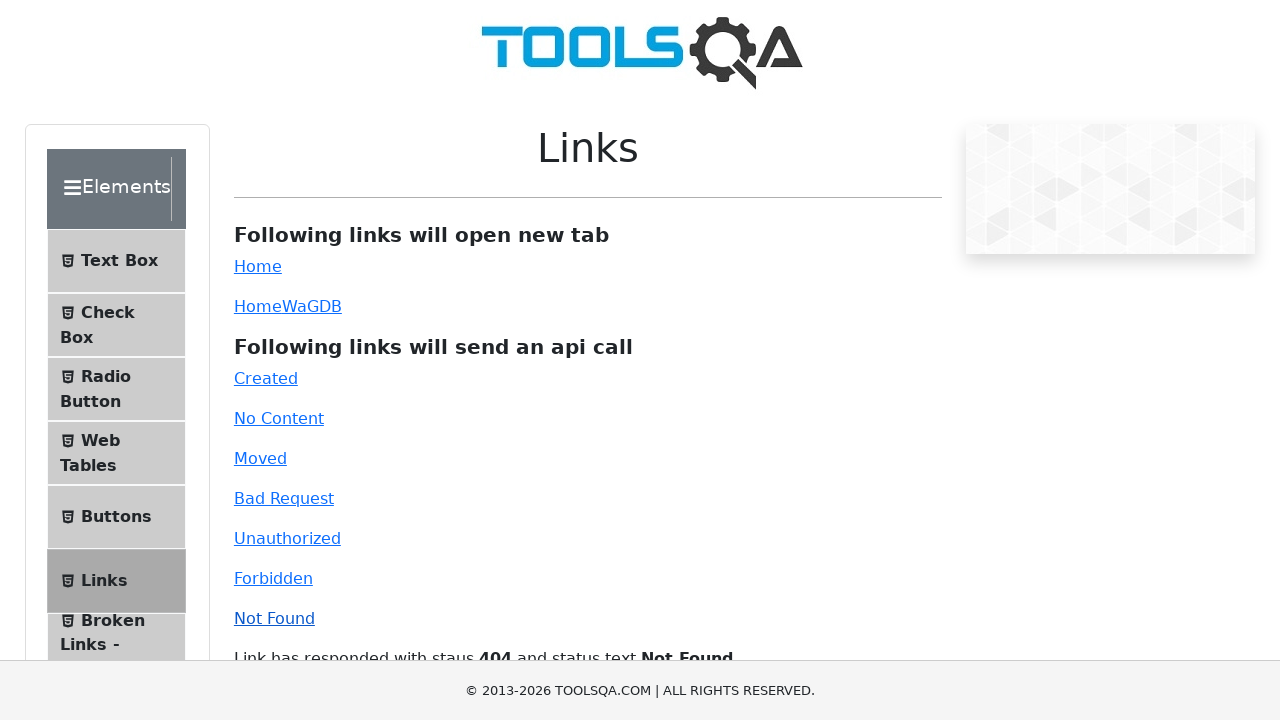